Tests adding a todo item to the TodoMVC demo application and verifies it appears in the list

Starting URL: https://demo.playwright.dev/todomvc

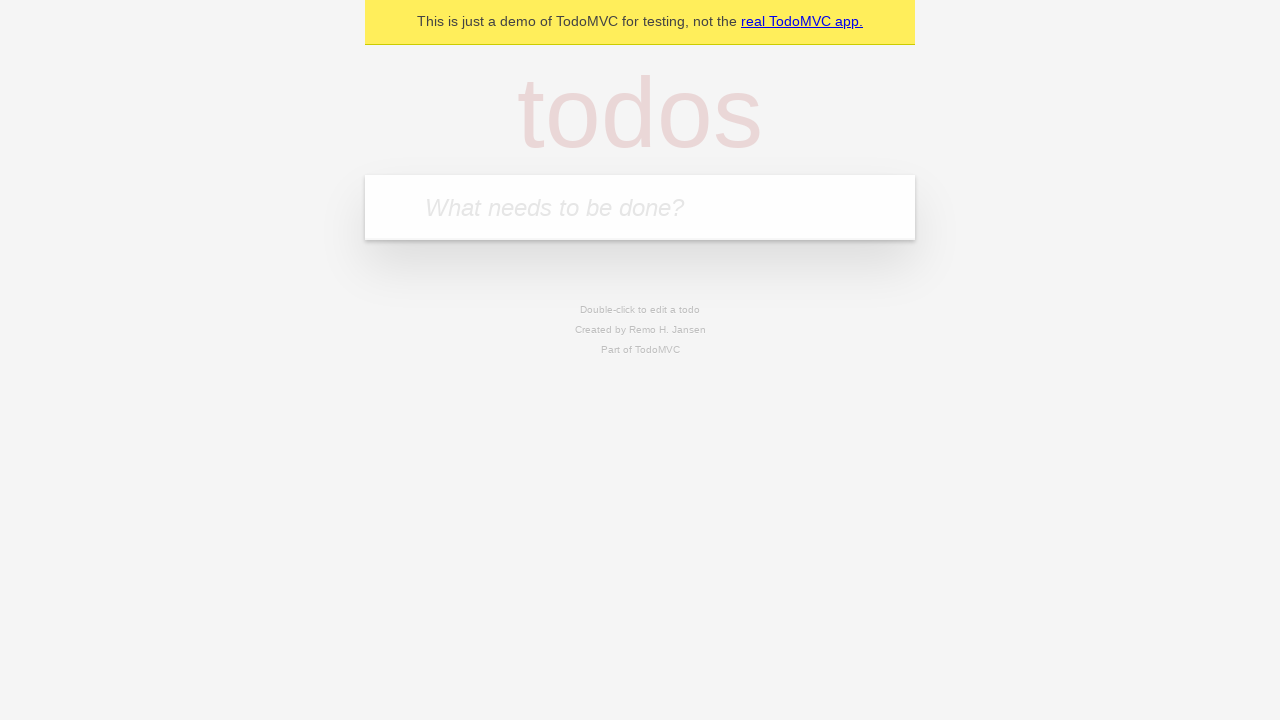

Filled todo input field with 'Simple Fixture Test' on .new-todo
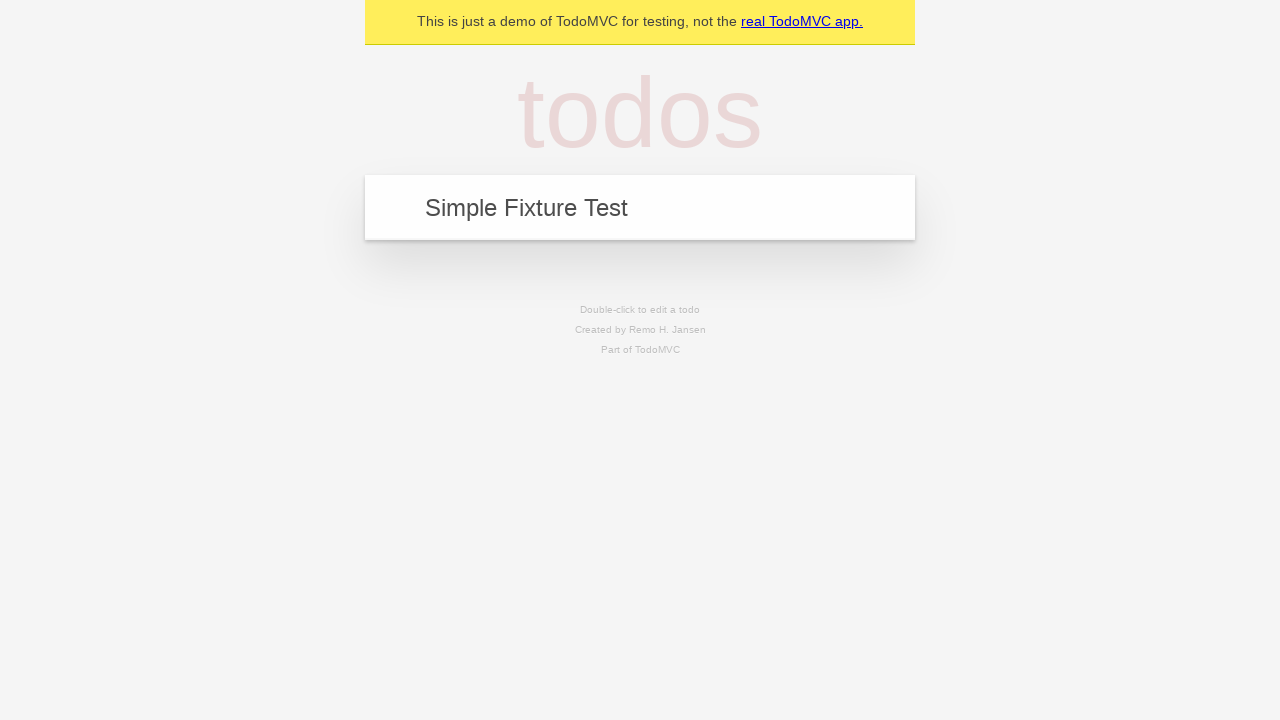

Pressed Enter to add the todo item on .new-todo
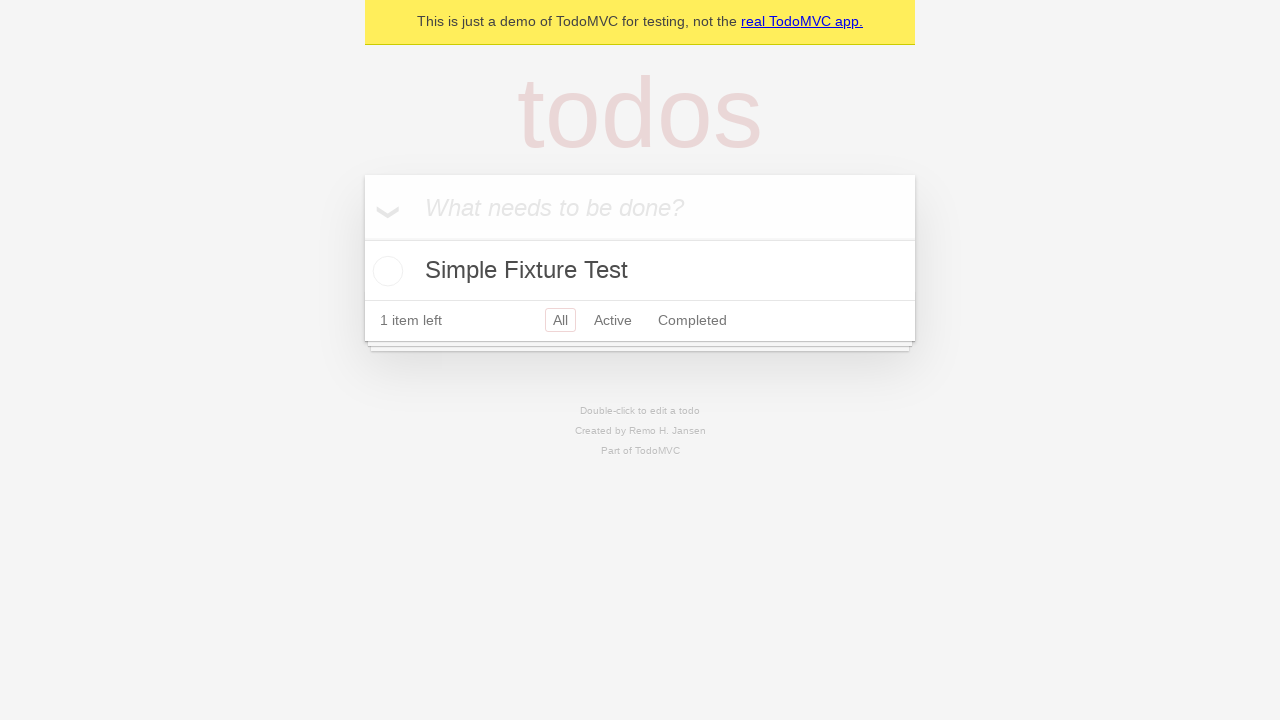

Verified todo item 'Simple Fixture Test' appears in the list
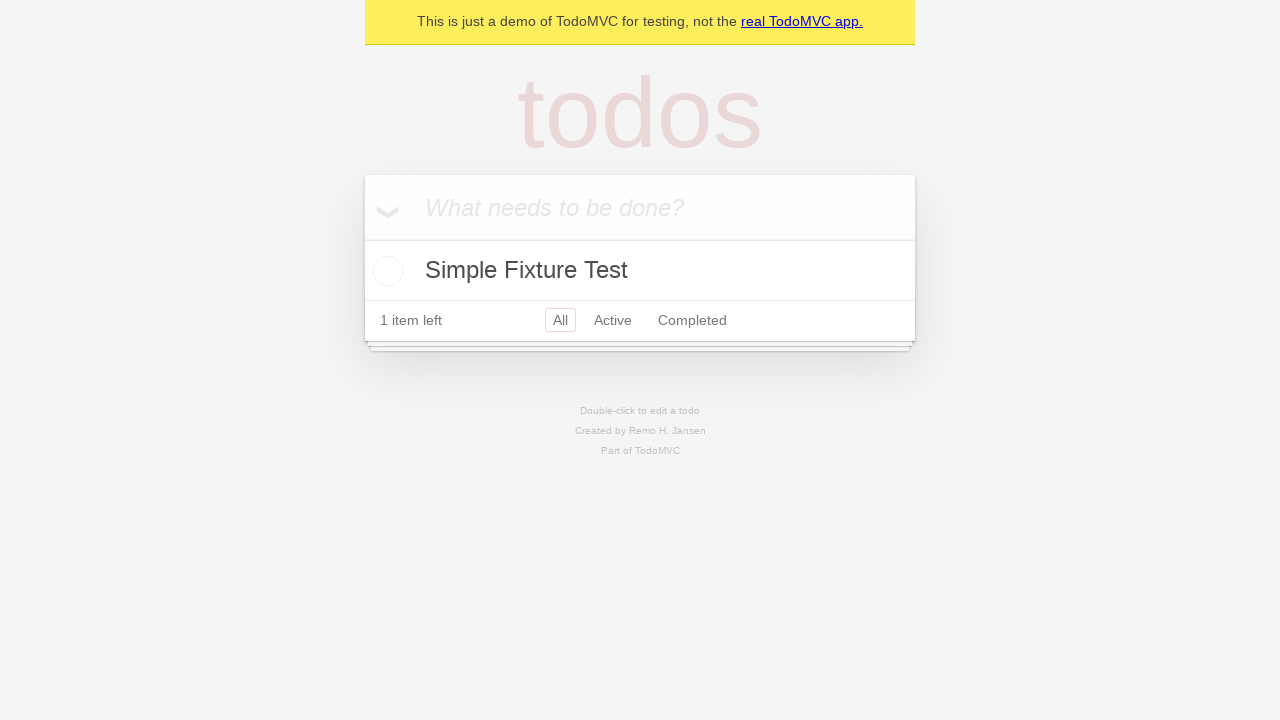

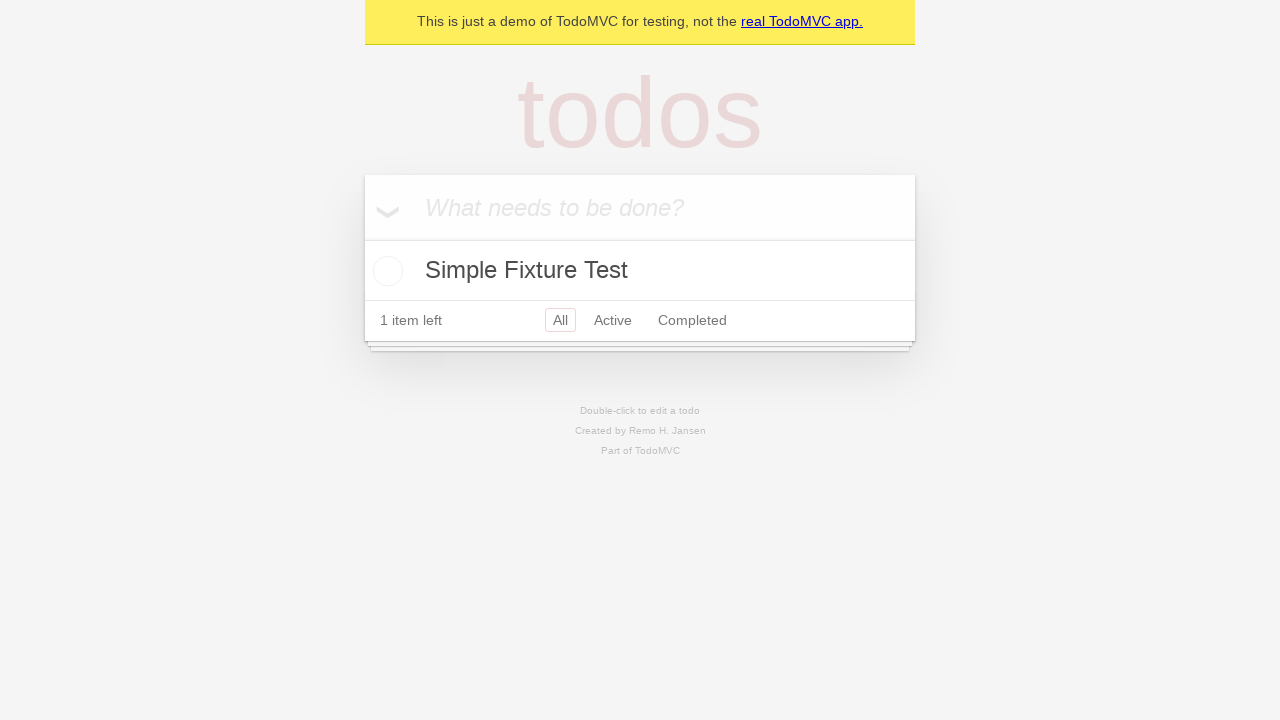